Tests mobile navigation on an Angular demo app by clicking the navbar toggler icon and then clicking the Library link in mobile viewport mode.

Starting URL: https://rahulshettyacademy.com/angularAppdemo/

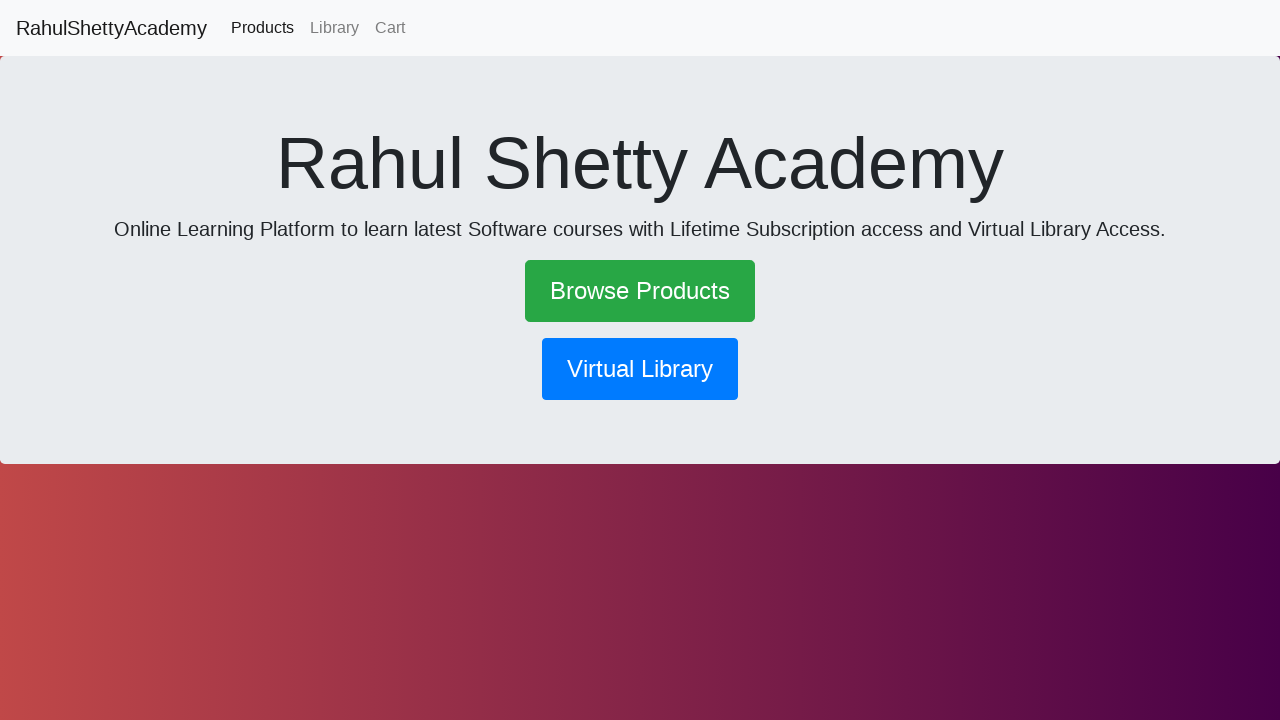

Set mobile viewport to 600x1000
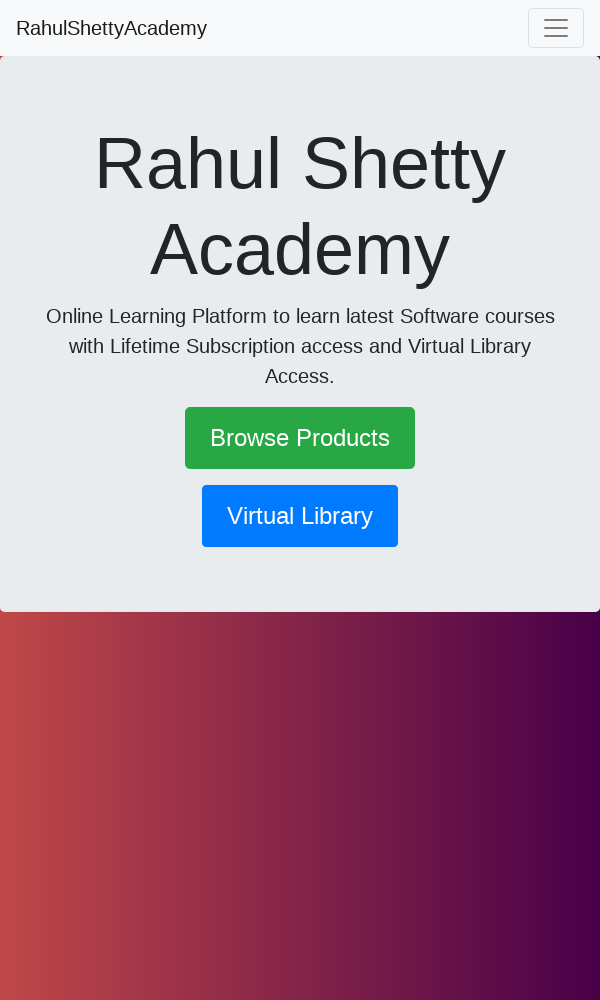

Clicked navbar toggler icon (hamburger menu) at (556, 28) on .navbar-toggler-icon
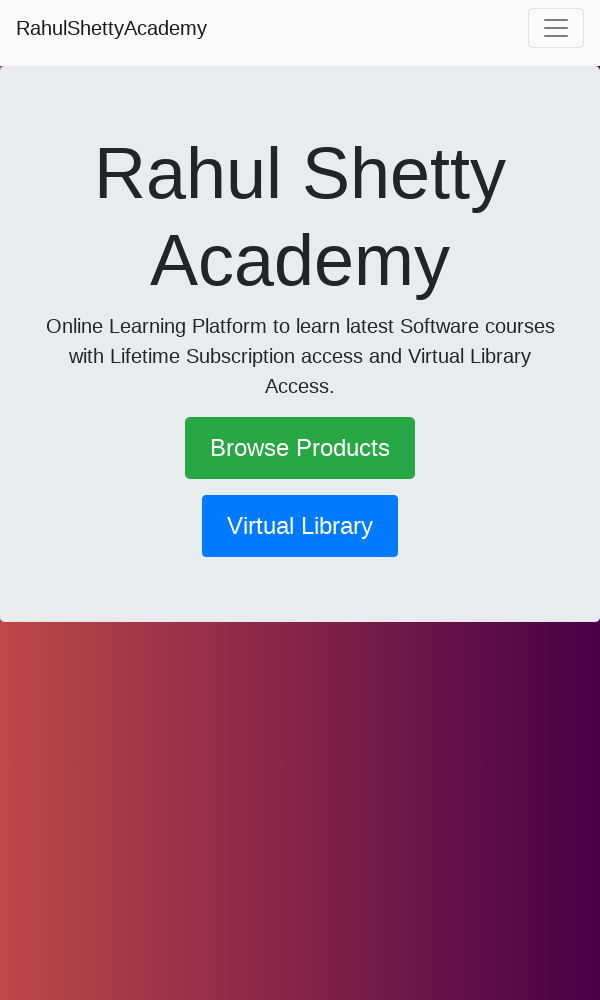

Waited for menu animation to complete
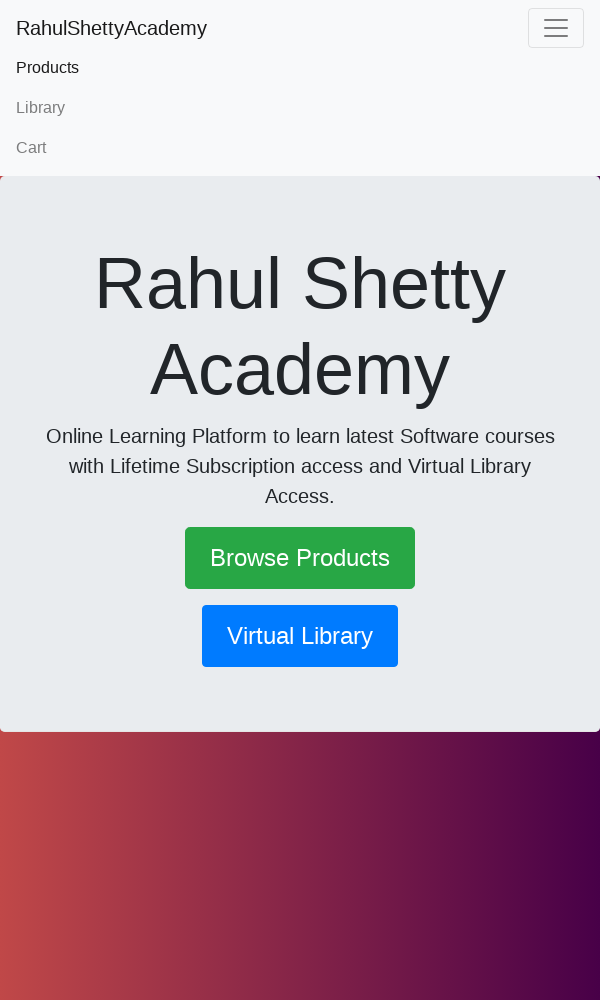

Clicked Library link in mobile menu at (300, 108) on text=Library
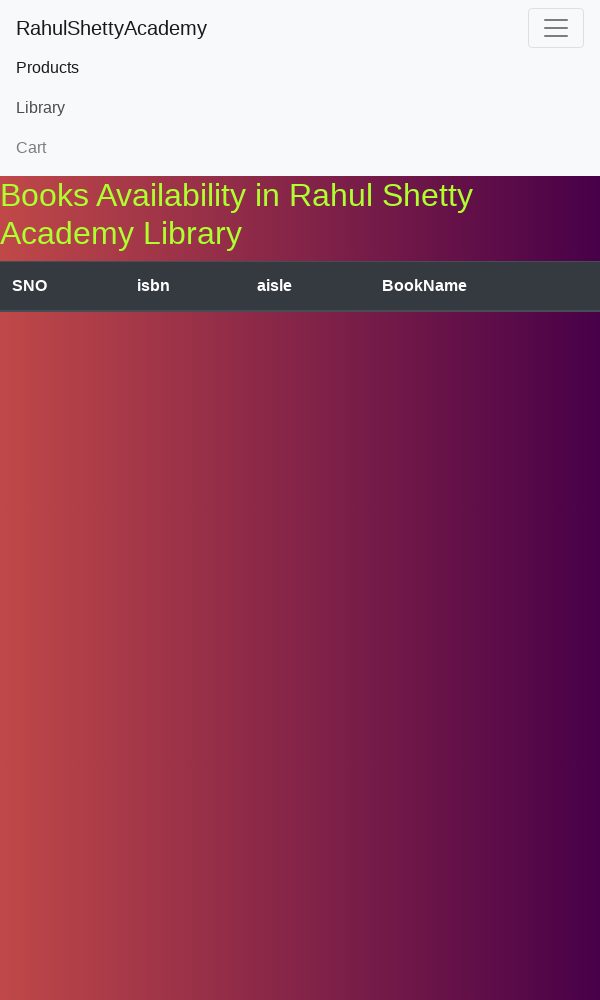

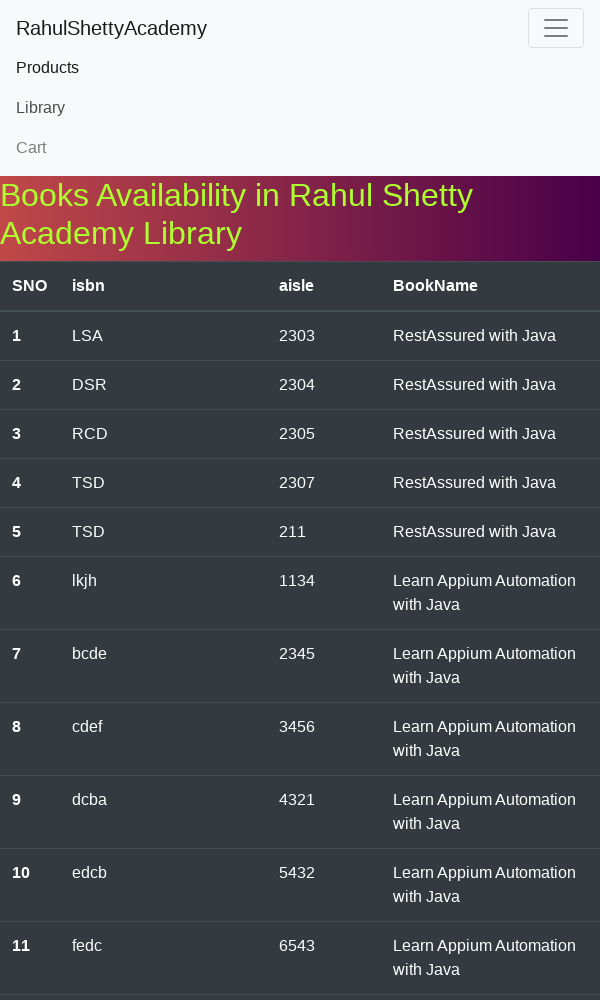